Tests that the browser back button works correctly with routing filters

Starting URL: https://demo.playwright.dev/todomvc

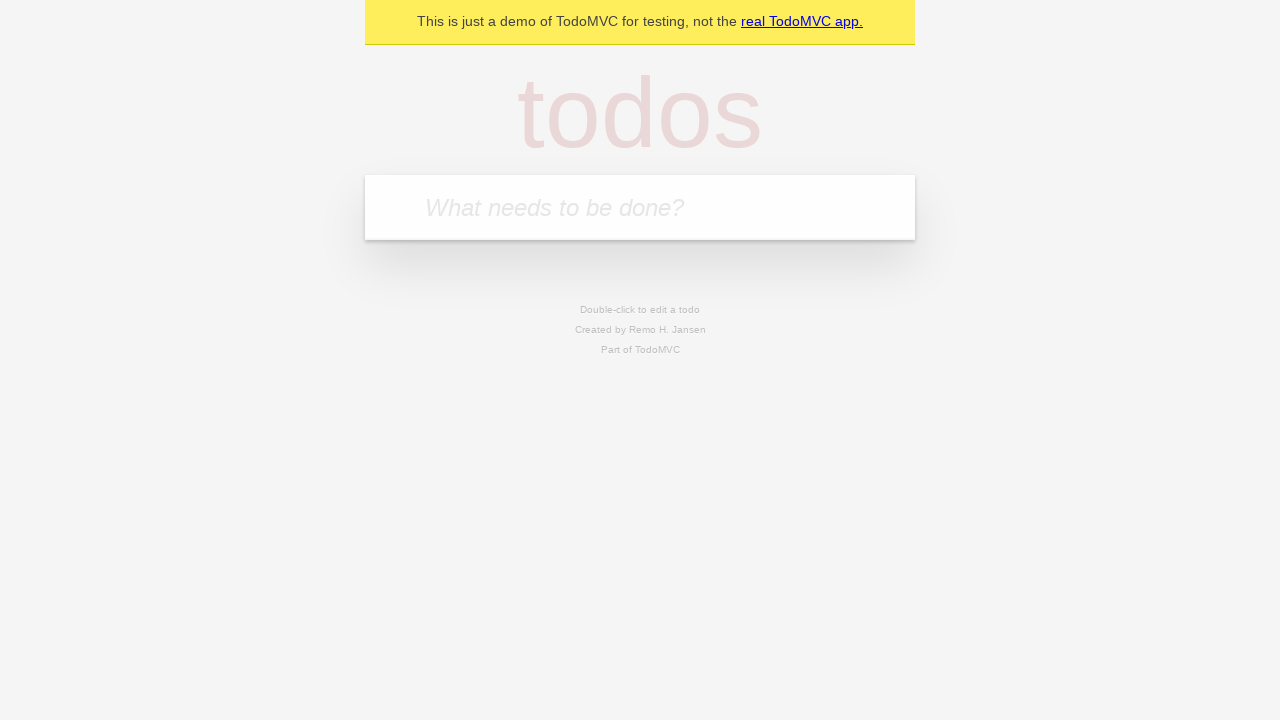

Filled todo input with 'buy some cheese' on internal:attr=[placeholder="What needs to be done?"i]
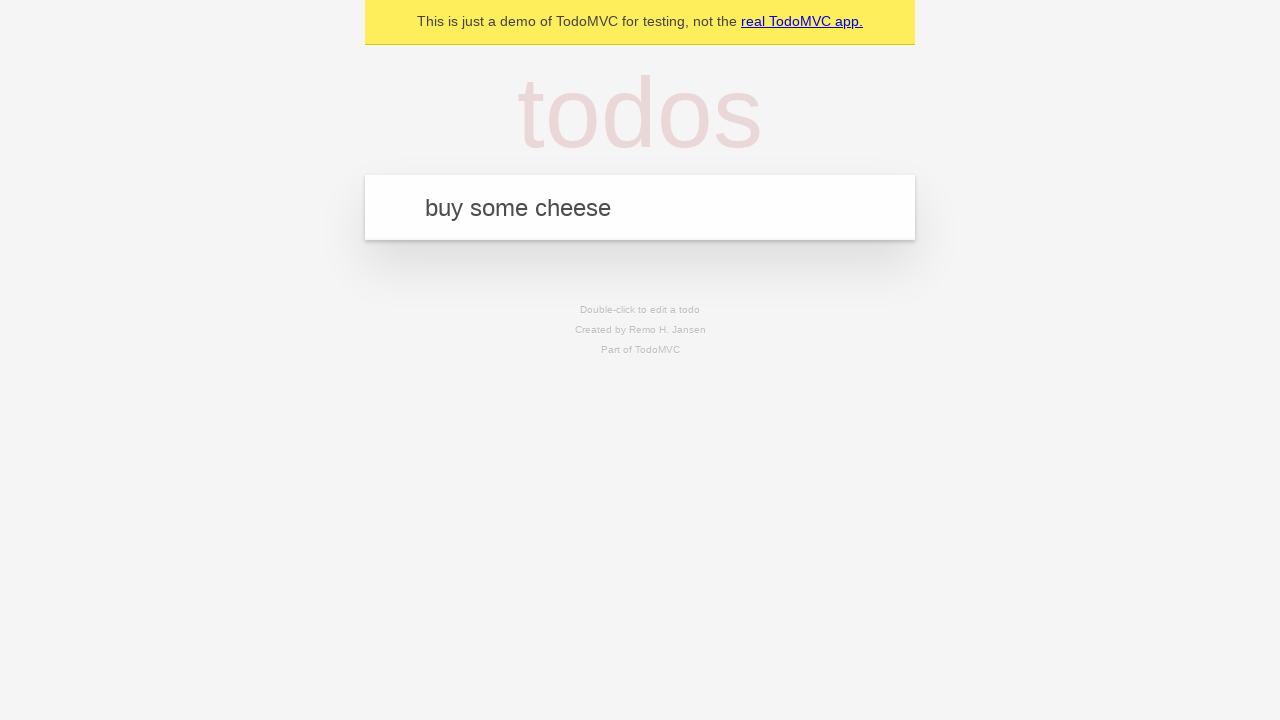

Pressed Enter to add first todo on internal:attr=[placeholder="What needs to be done?"i]
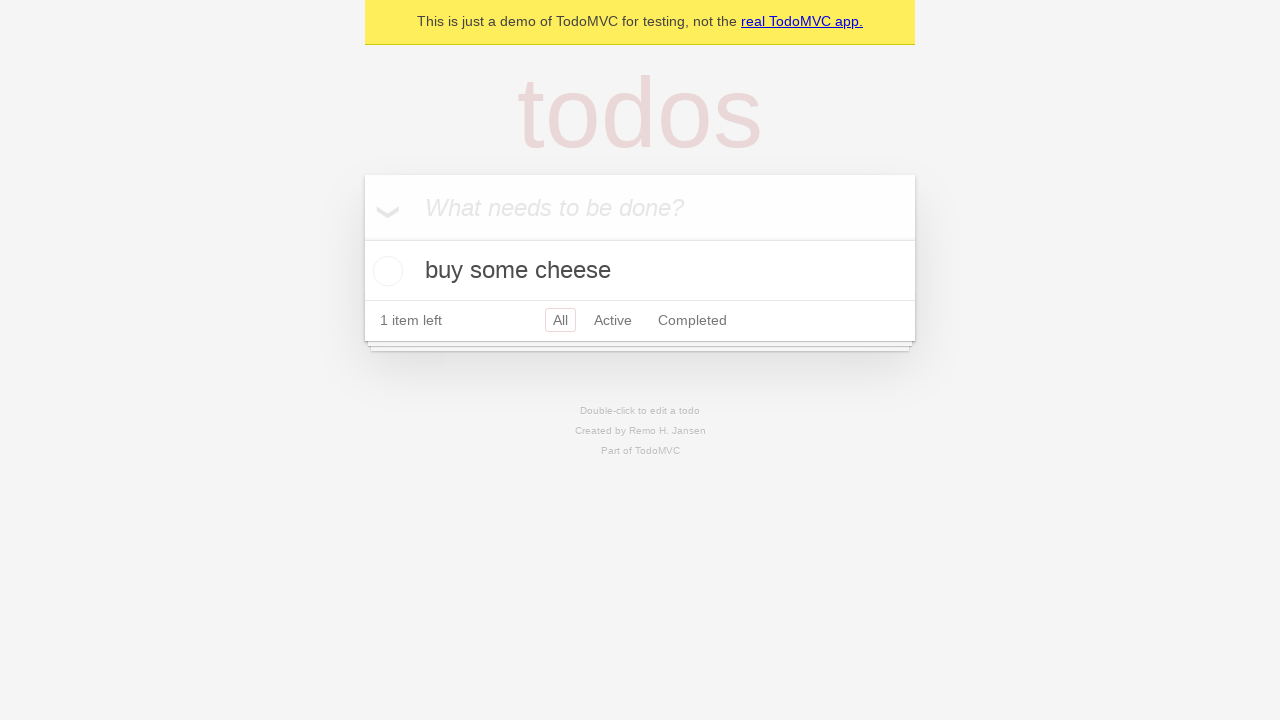

Filled todo input with 'feed the cat' on internal:attr=[placeholder="What needs to be done?"i]
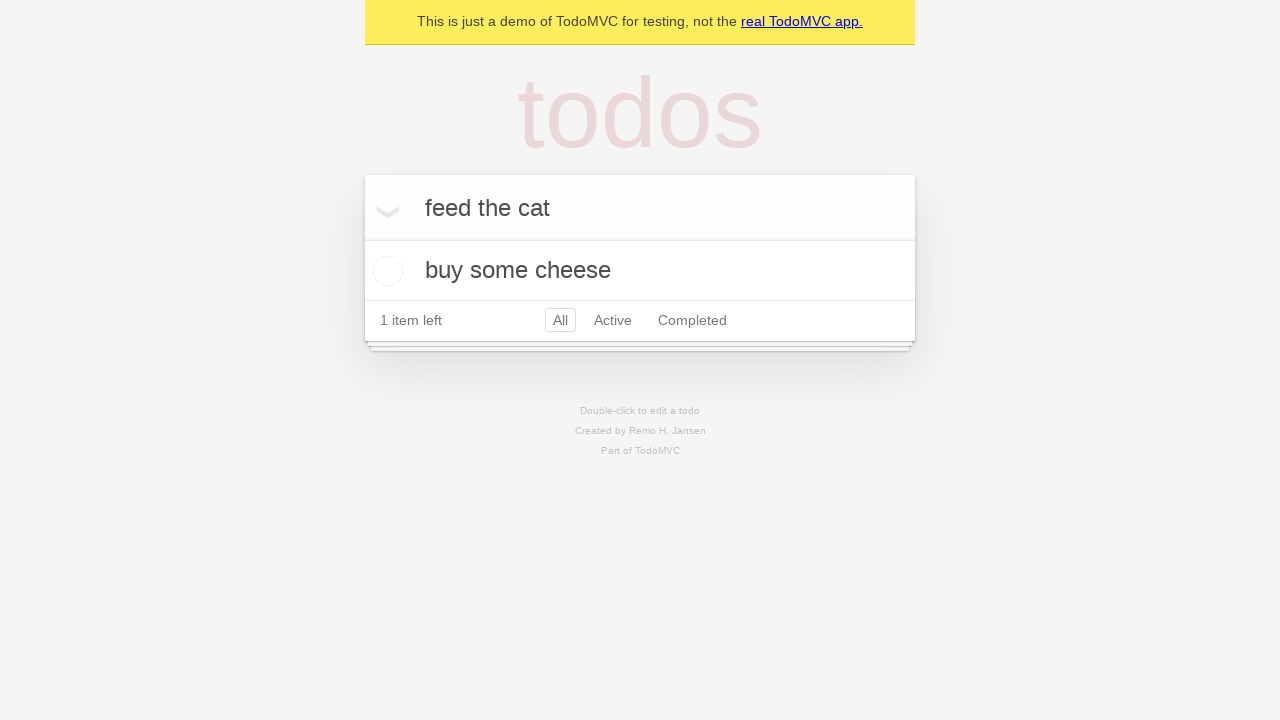

Pressed Enter to add second todo on internal:attr=[placeholder="What needs to be done?"i]
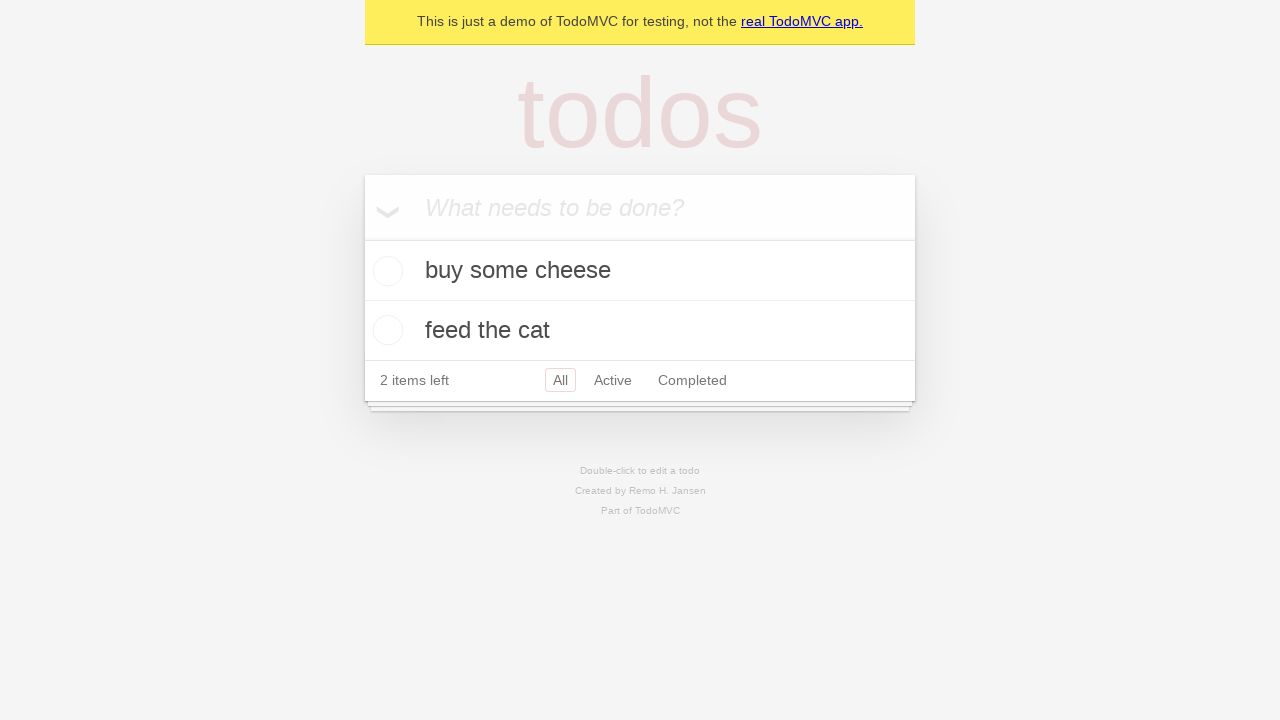

Filled todo input with 'book a doctors appointment' on internal:attr=[placeholder="What needs to be done?"i]
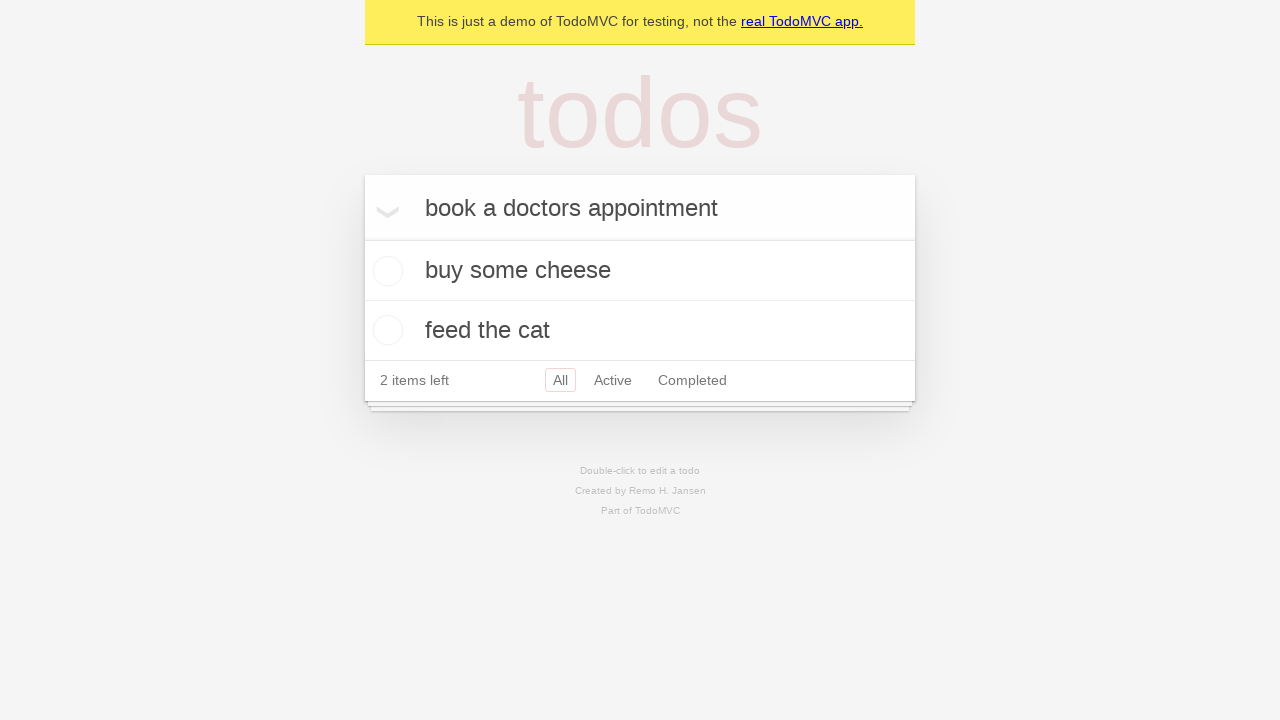

Pressed Enter to add third todo on internal:attr=[placeholder="What needs to be done?"i]
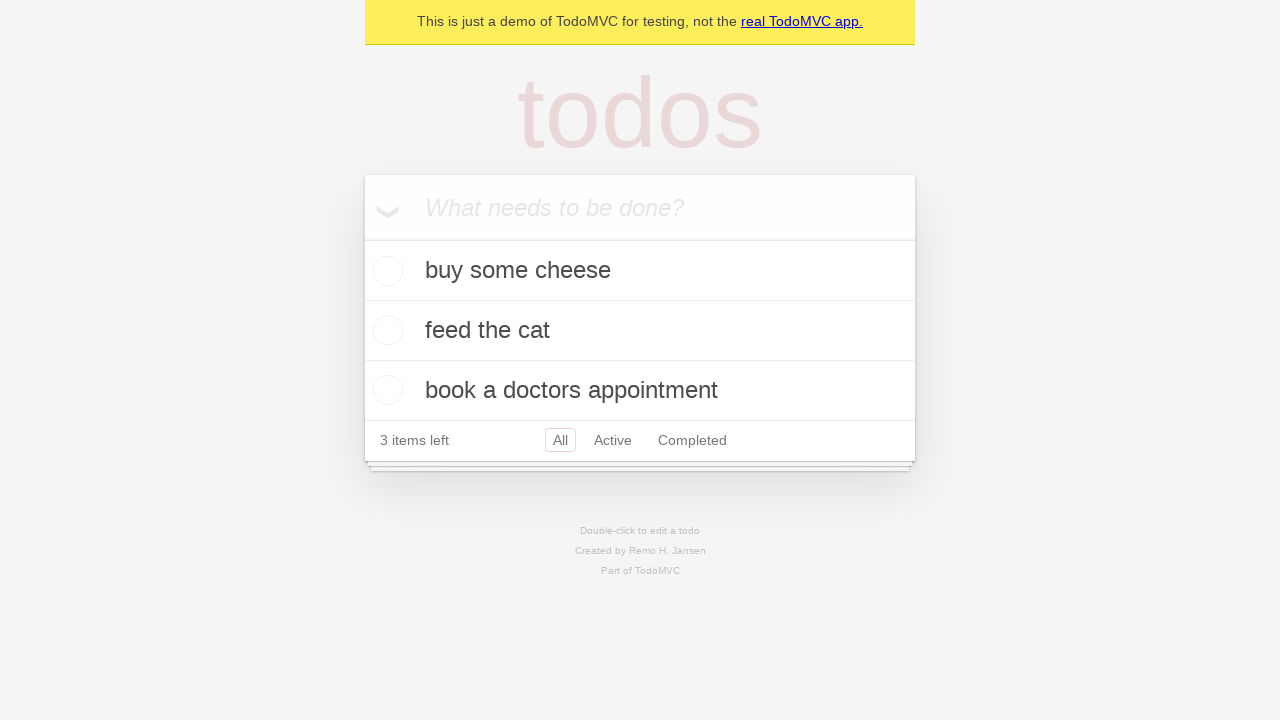

Checked the second todo item at (385, 330) on internal:testid=[data-testid="todo-item"s] >> nth=1 >> internal:role=checkbox
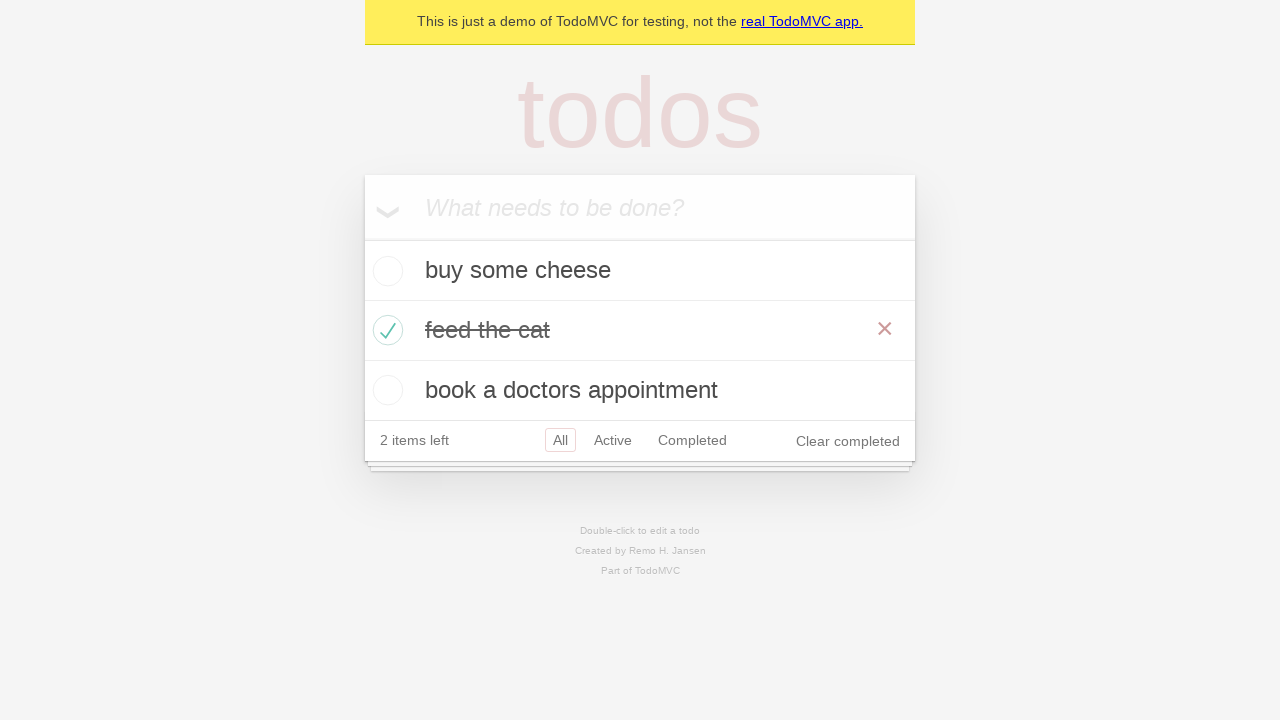

Clicked 'All' filter link at (560, 440) on internal:role=link[name="All"i]
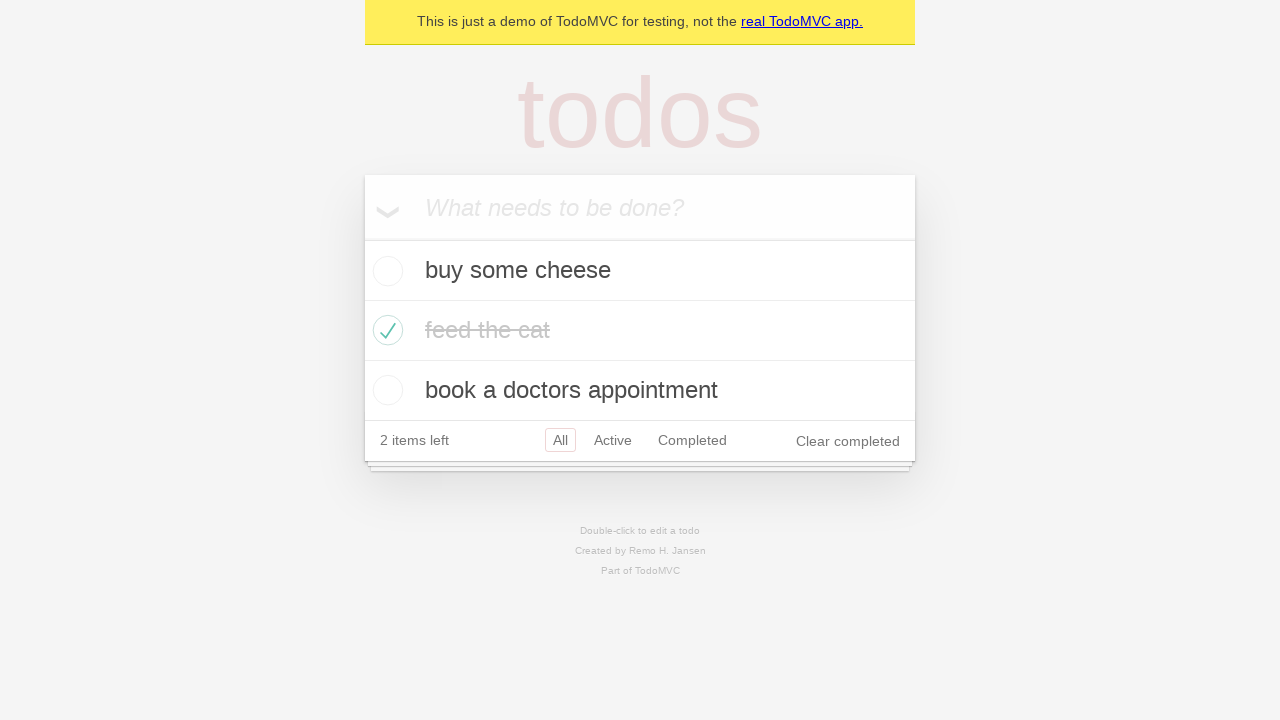

Clicked 'Active' filter link at (613, 440) on internal:role=link[name="Active"i]
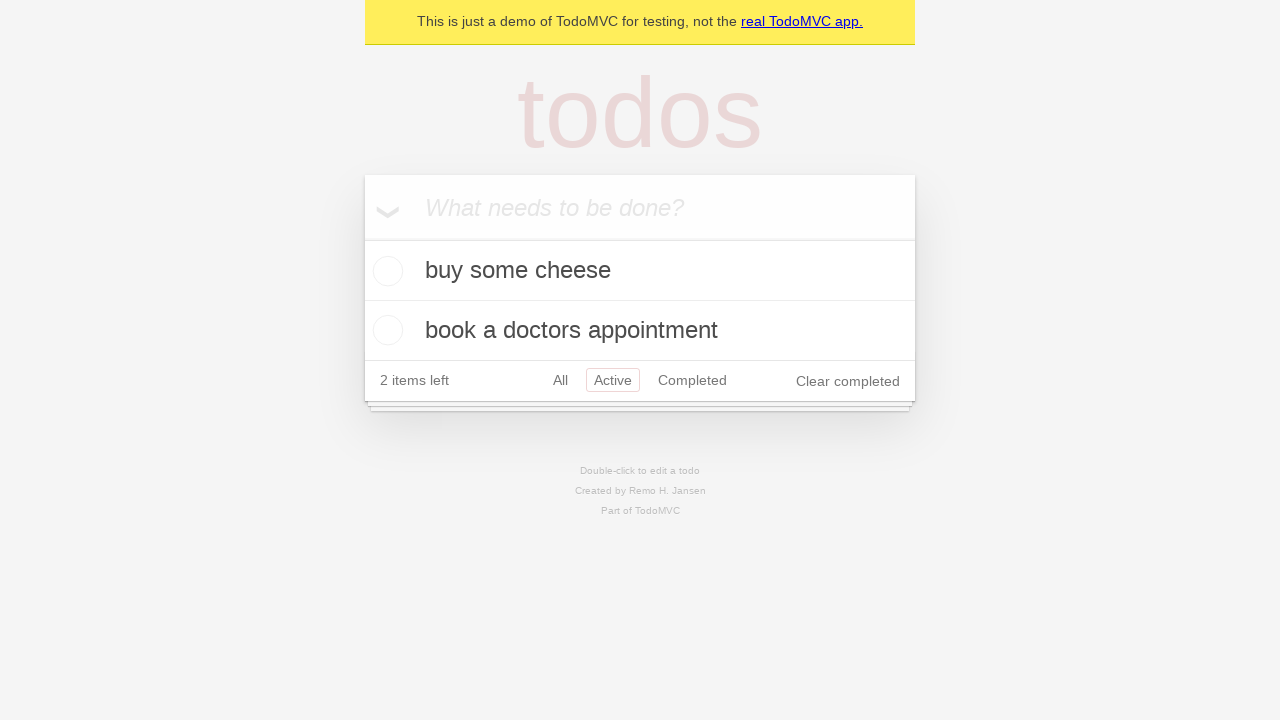

Clicked 'Completed' filter link at (692, 380) on internal:role=link[name="Completed"i]
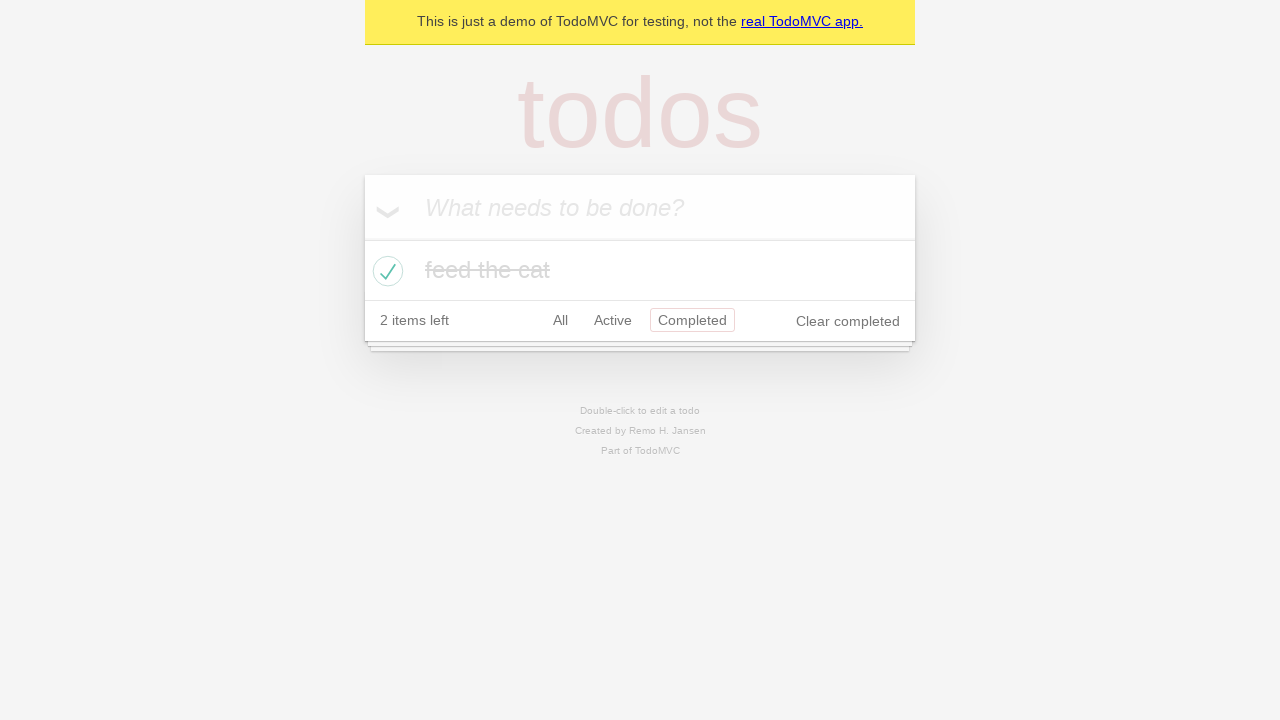

Navigated back once using browser back button
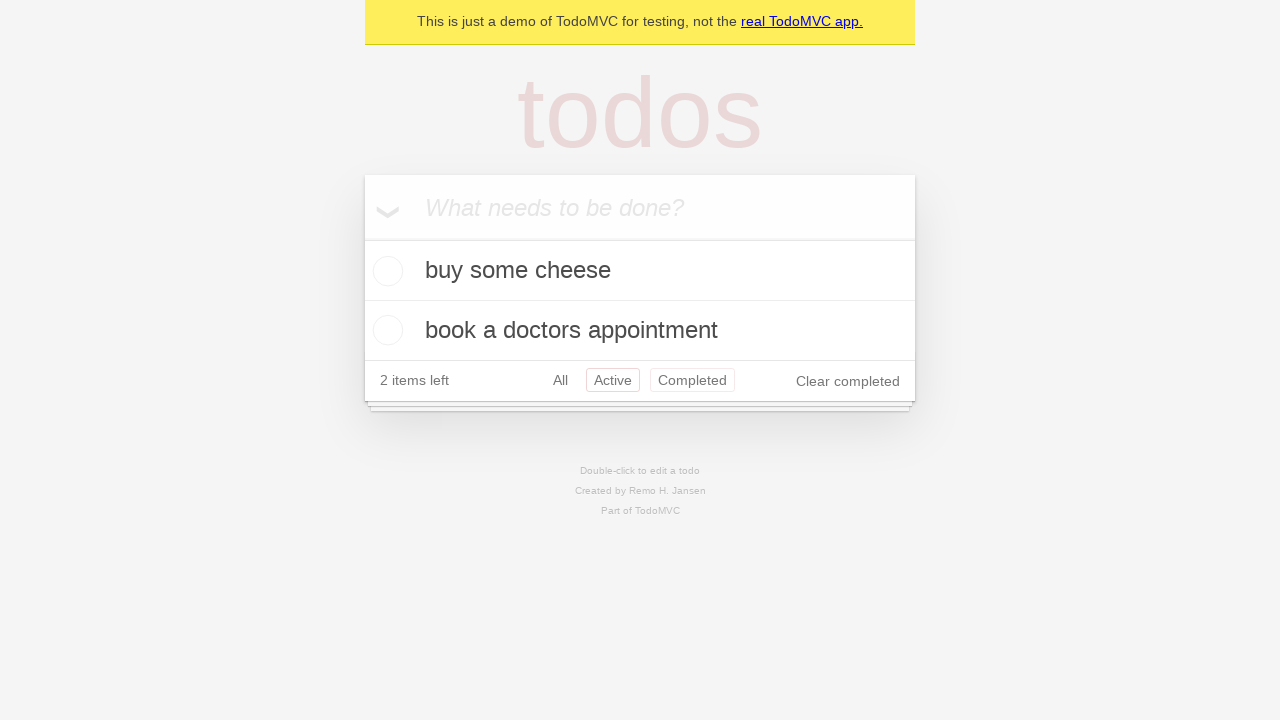

Navigated back a second time using browser back button
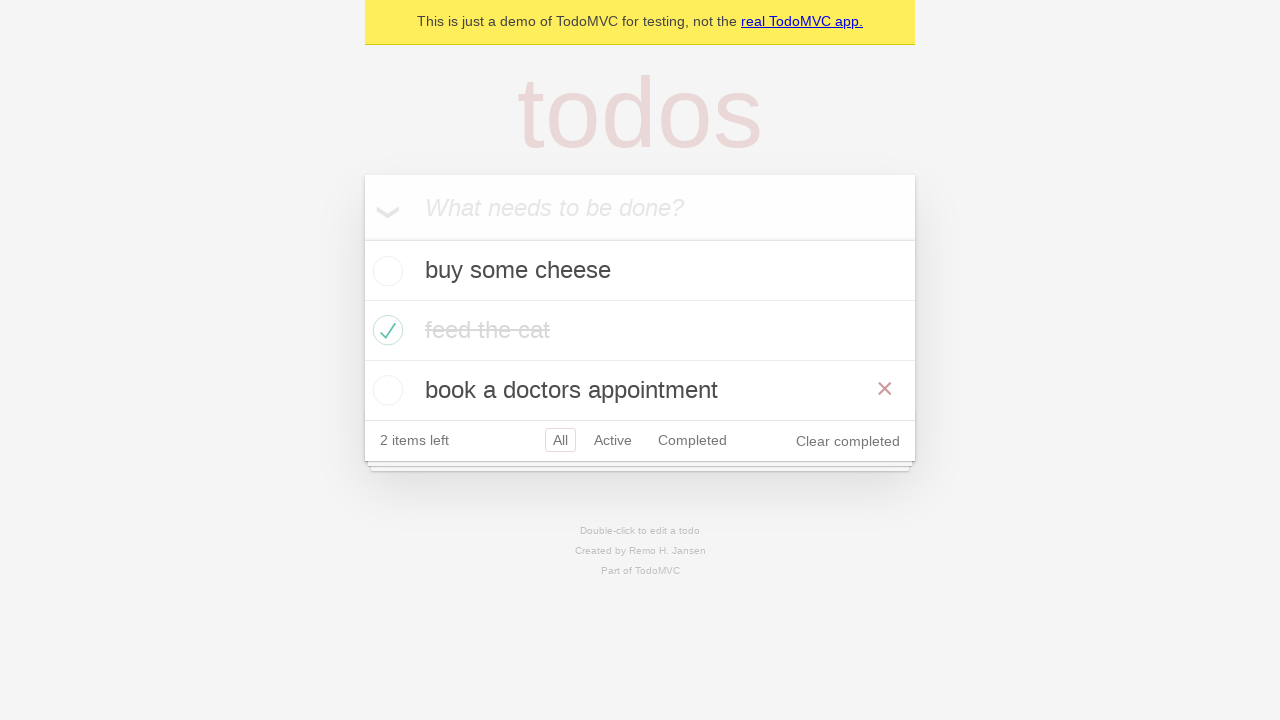

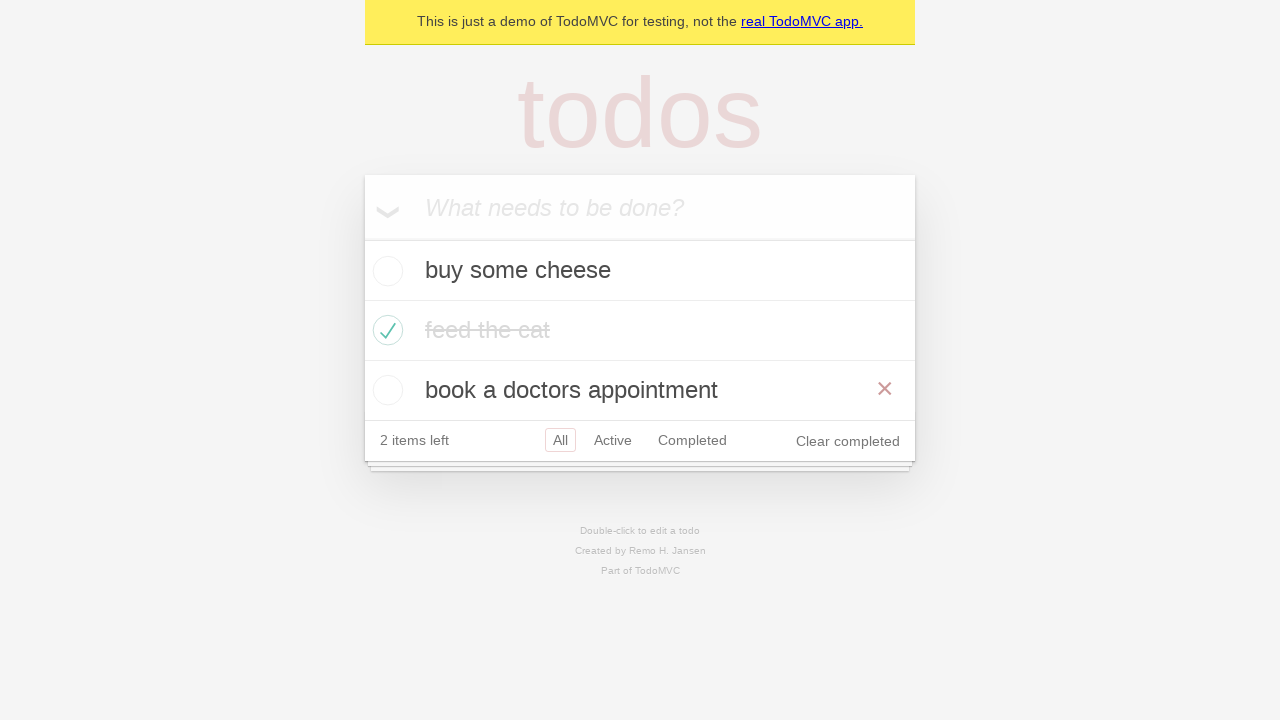